Tests dropdown selection by selecting an option using index-based selection

Starting URL: https://the-internet.herokuapp.com/dropdown

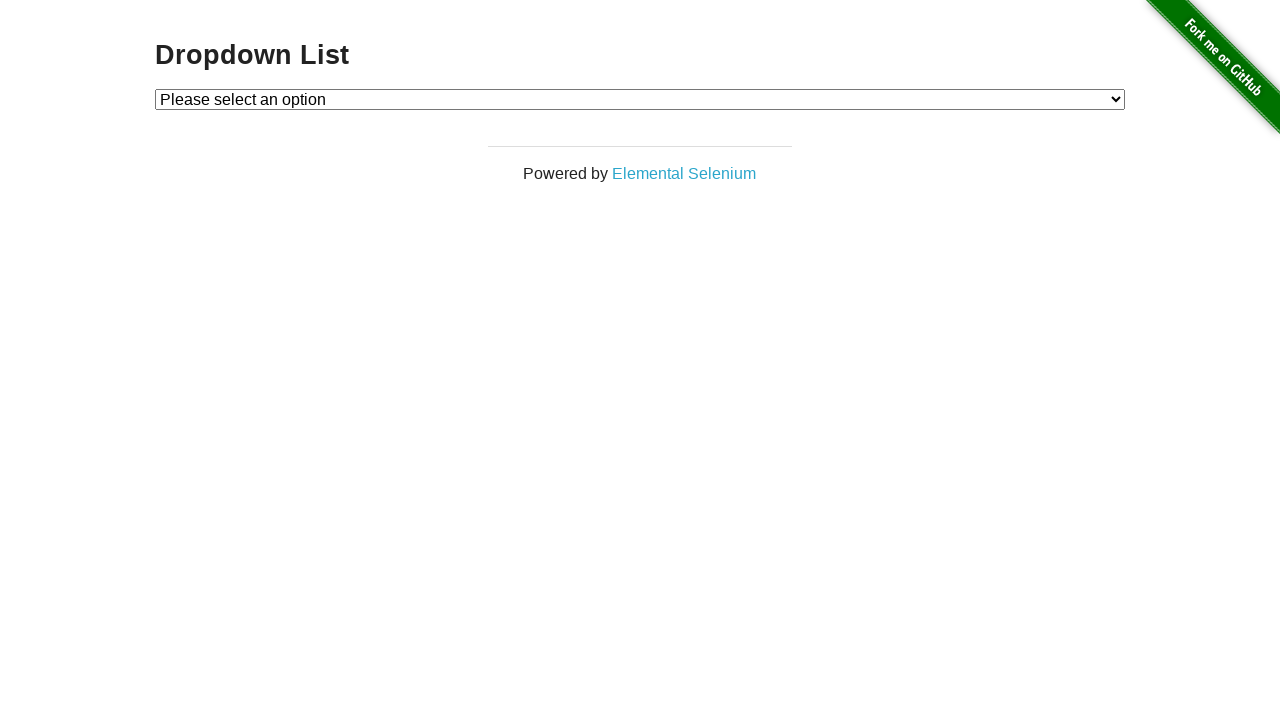

Navigated to dropdown test page
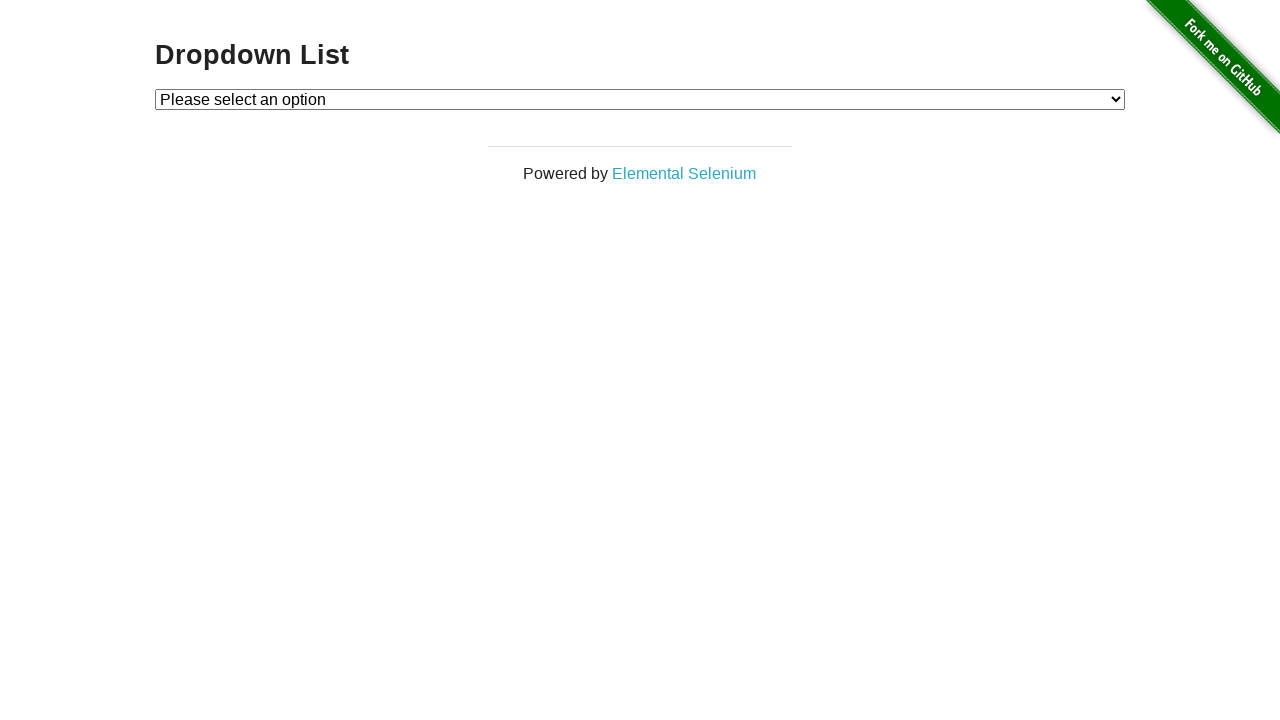

Selected dropdown option by index 1 (Option 1) on #dropdown
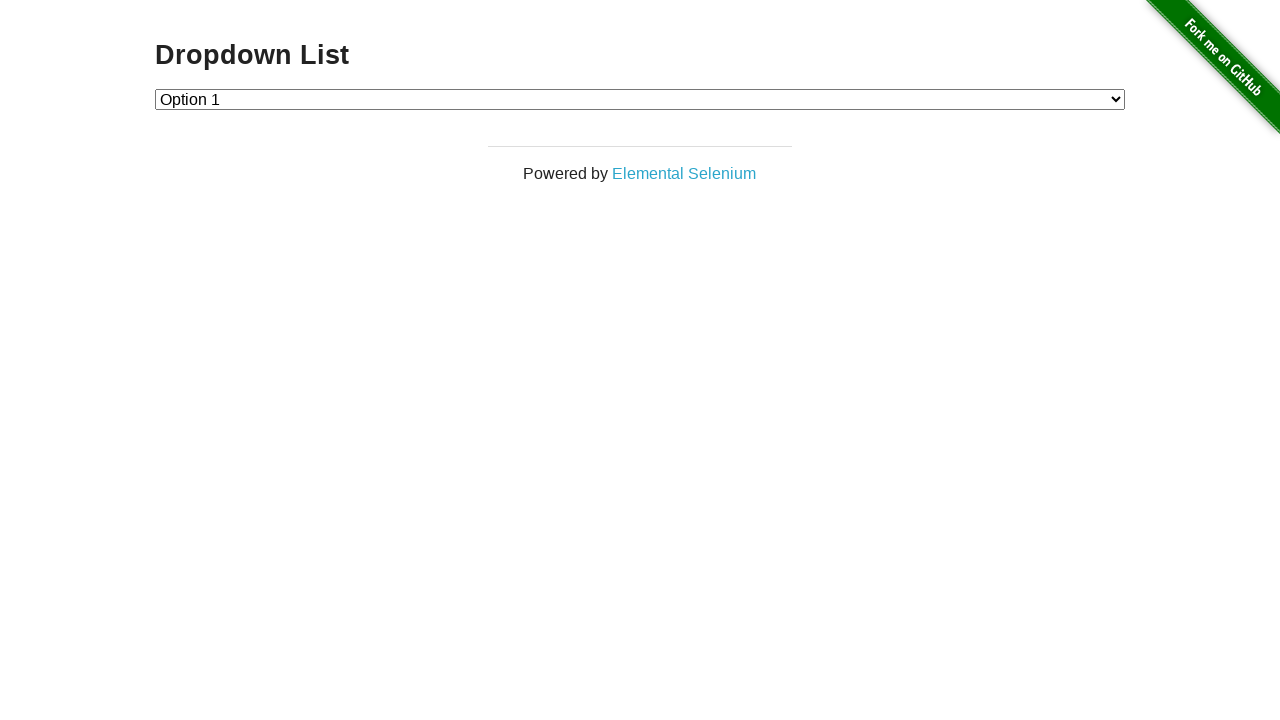

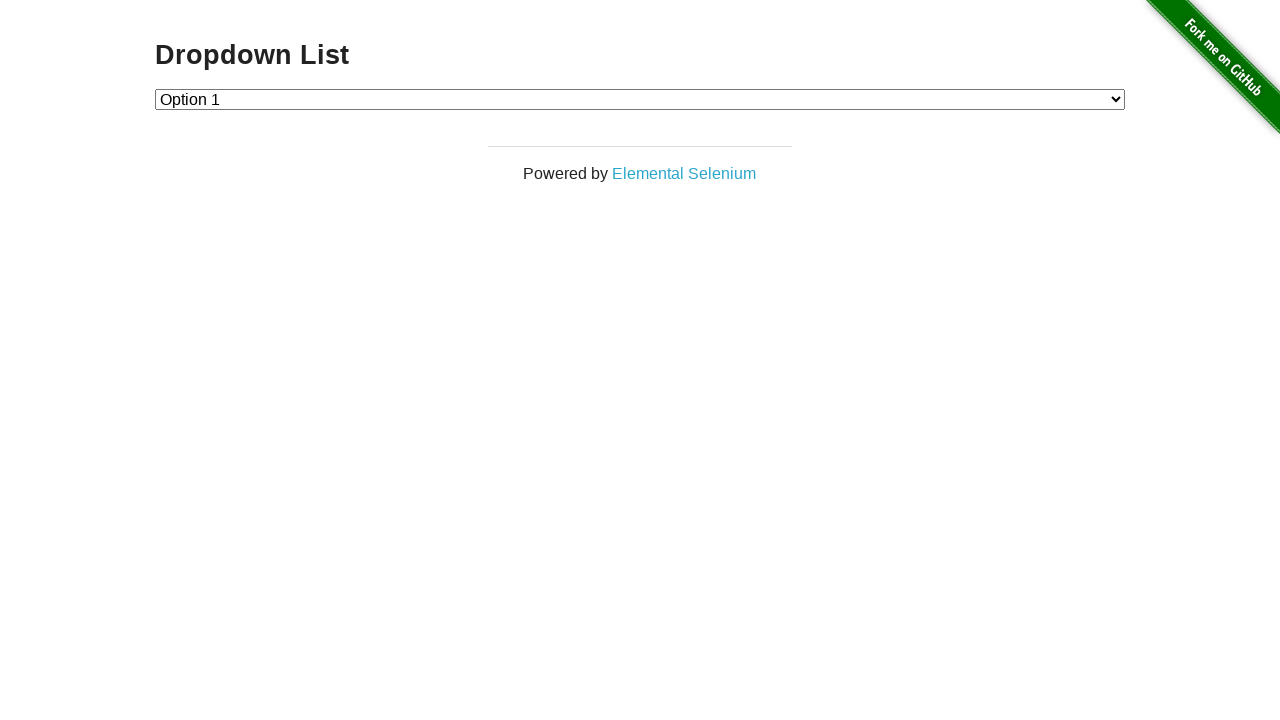